Clicks on the Help link and verifies a phone number is displayed correctly

Starting URL: https://www.godaddy.com/en-in

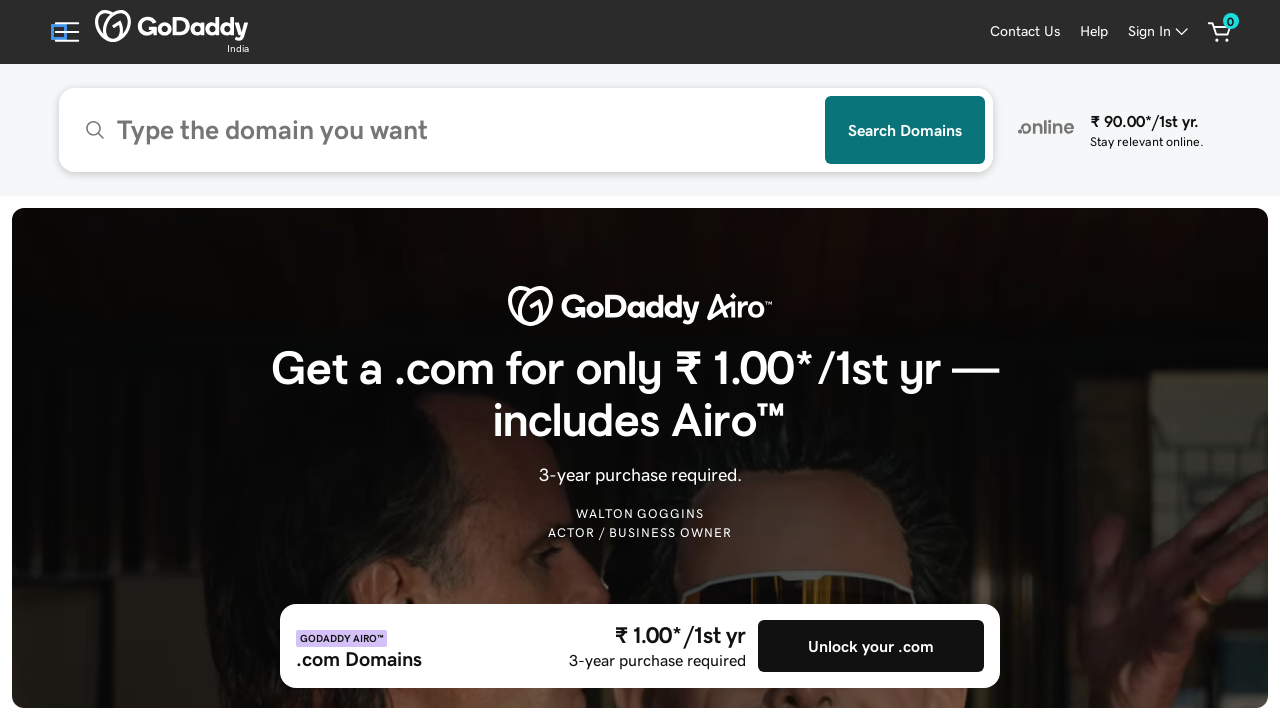

Navigated to GoDaddy India homepage
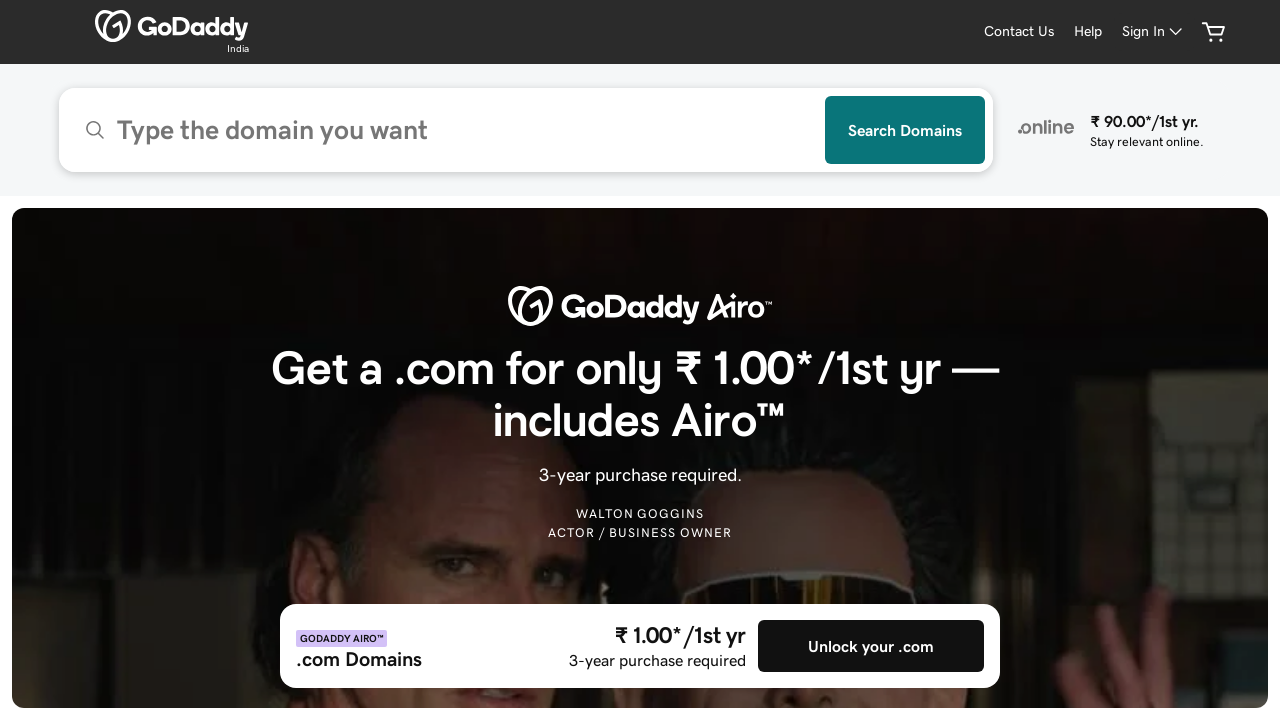

Help link not found, continuing test on text=Help
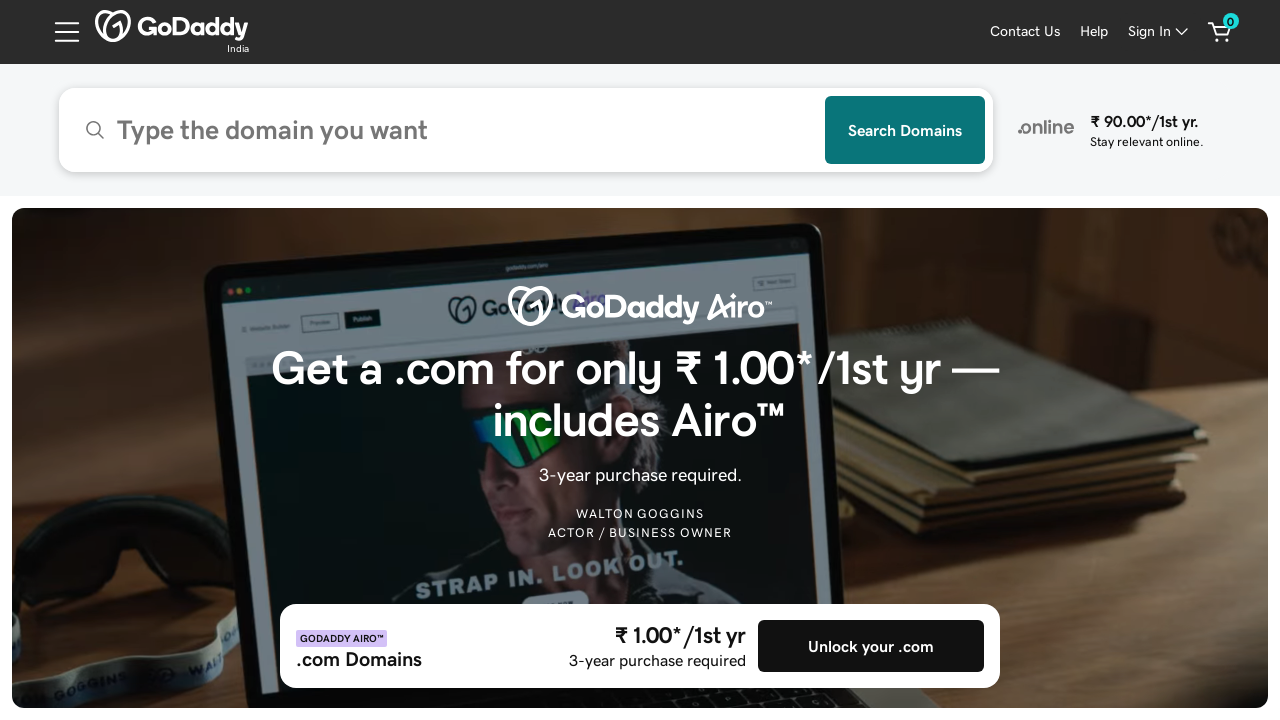

Verified phone number '040-67607600' is displayed correctly
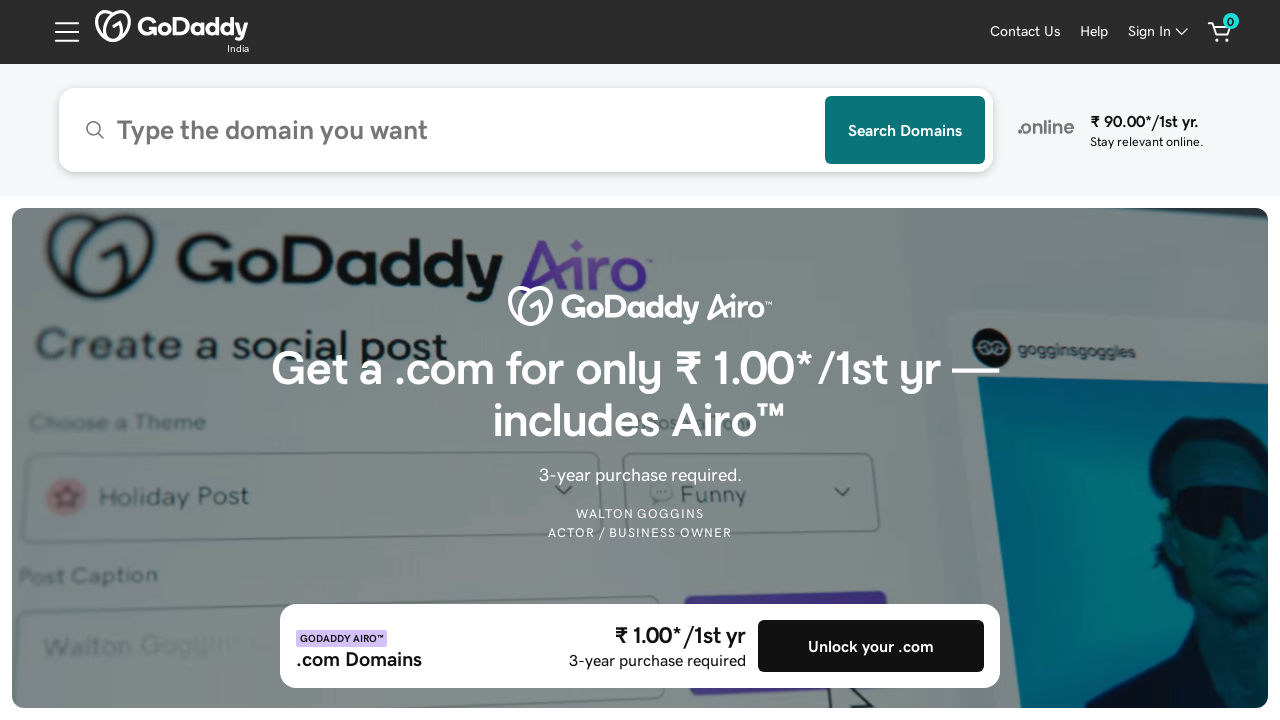

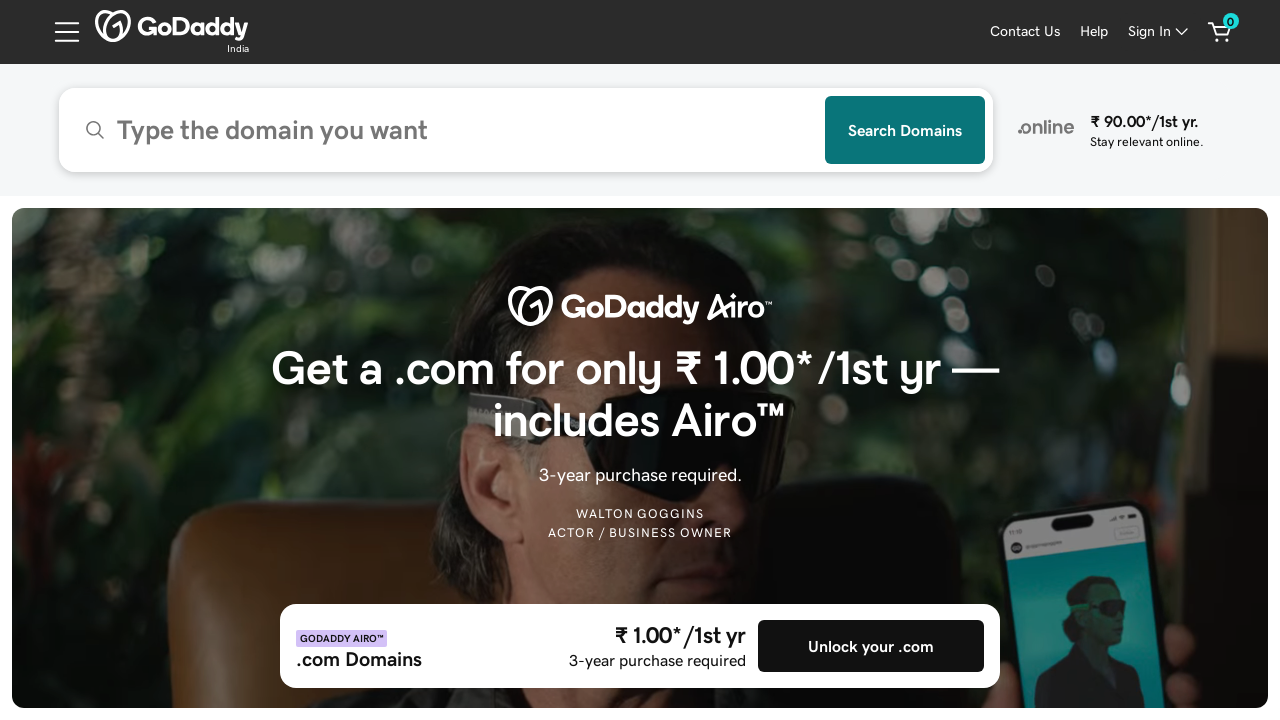